Tests alert handling functionality by triggering a confirmation alert, dismissing it, and verifying the result text

Starting URL: https://demo.automationtesting.in/Alerts.html

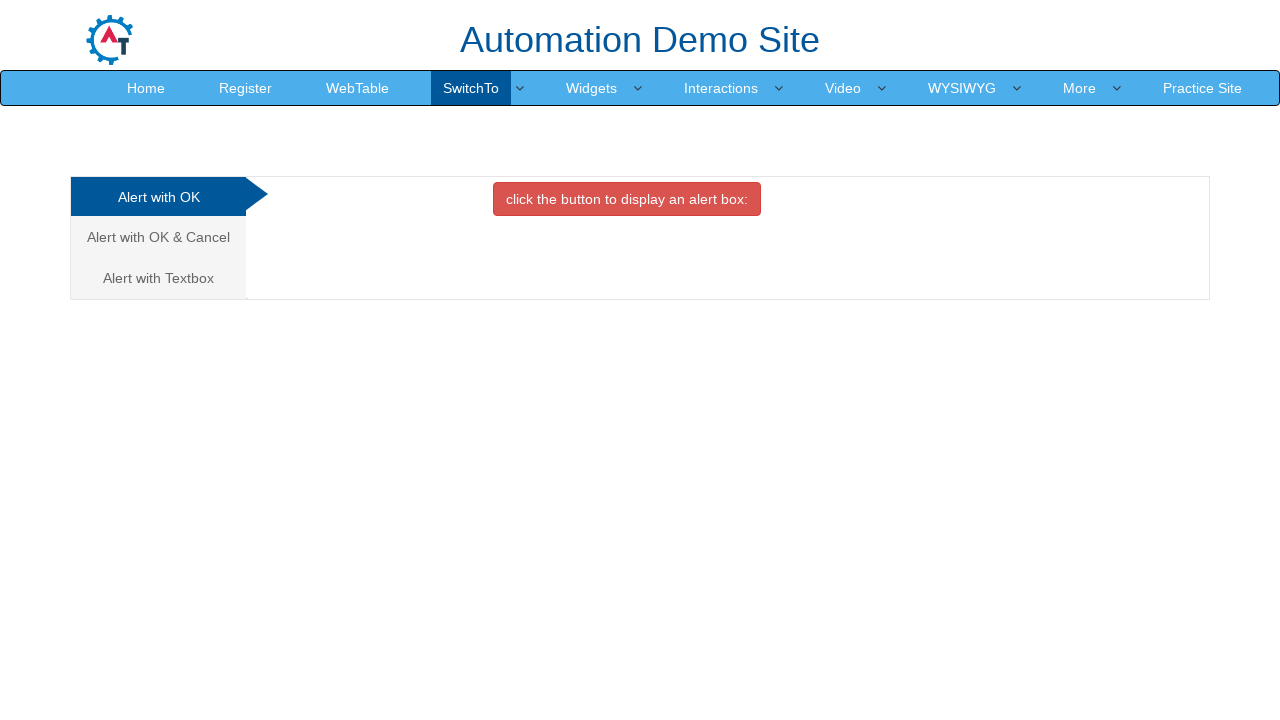

Clicked the second tab for Alert with OK & Cancel at (158, 237) on (//a[@class='analystic'])[2]
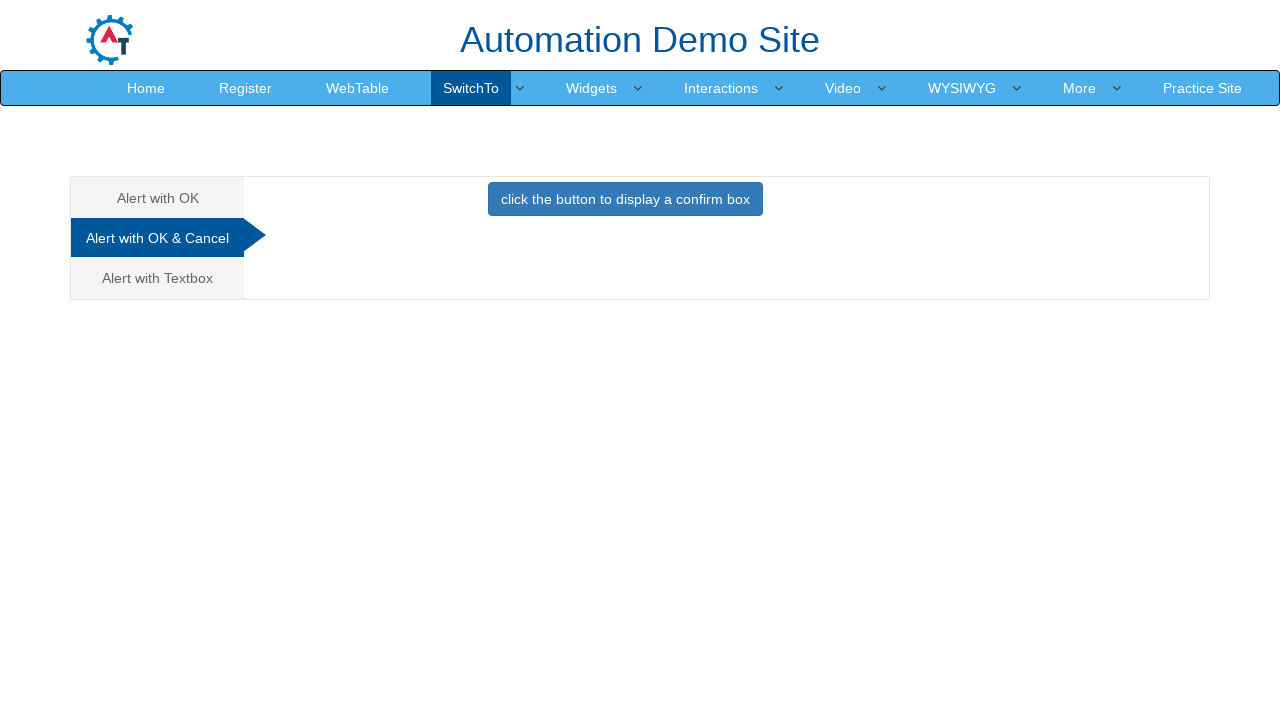

Clicked button to trigger confirmation alert at (625, 199) on xpath=//button[@class='btn btn-primary']
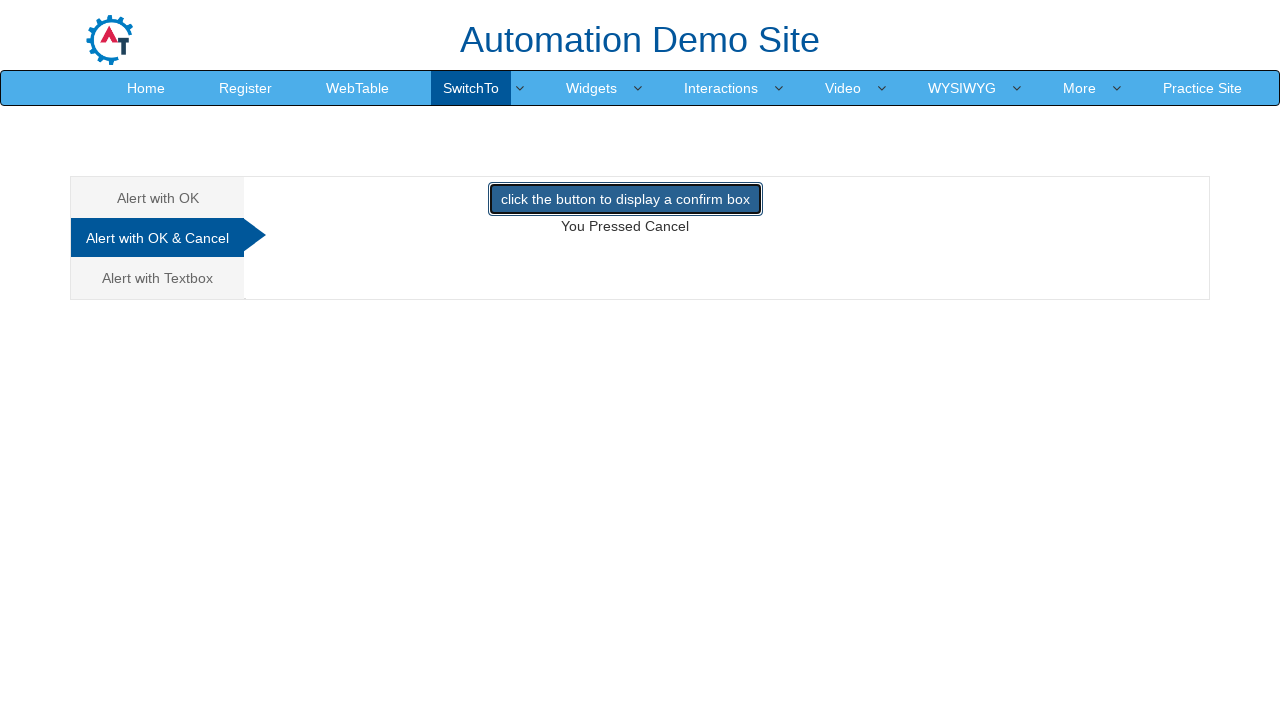

Set up dialog handler to dismiss alert
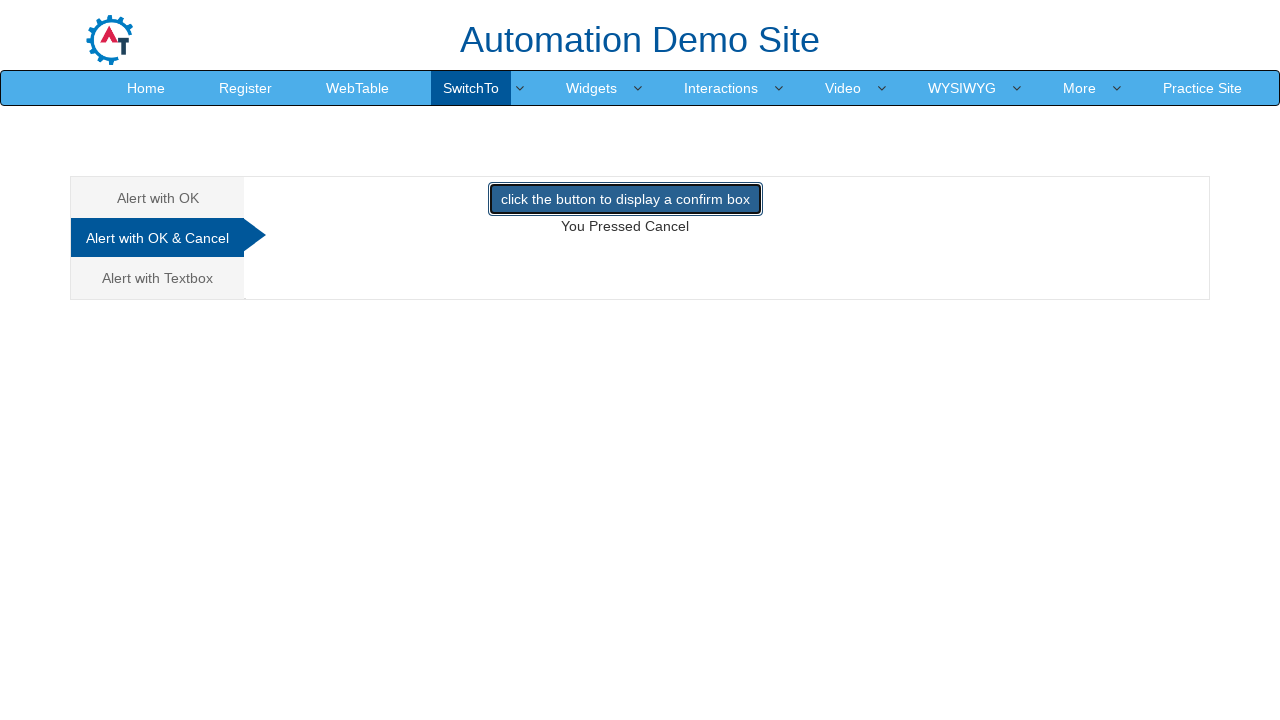

Result text element loaded after dismissing alert
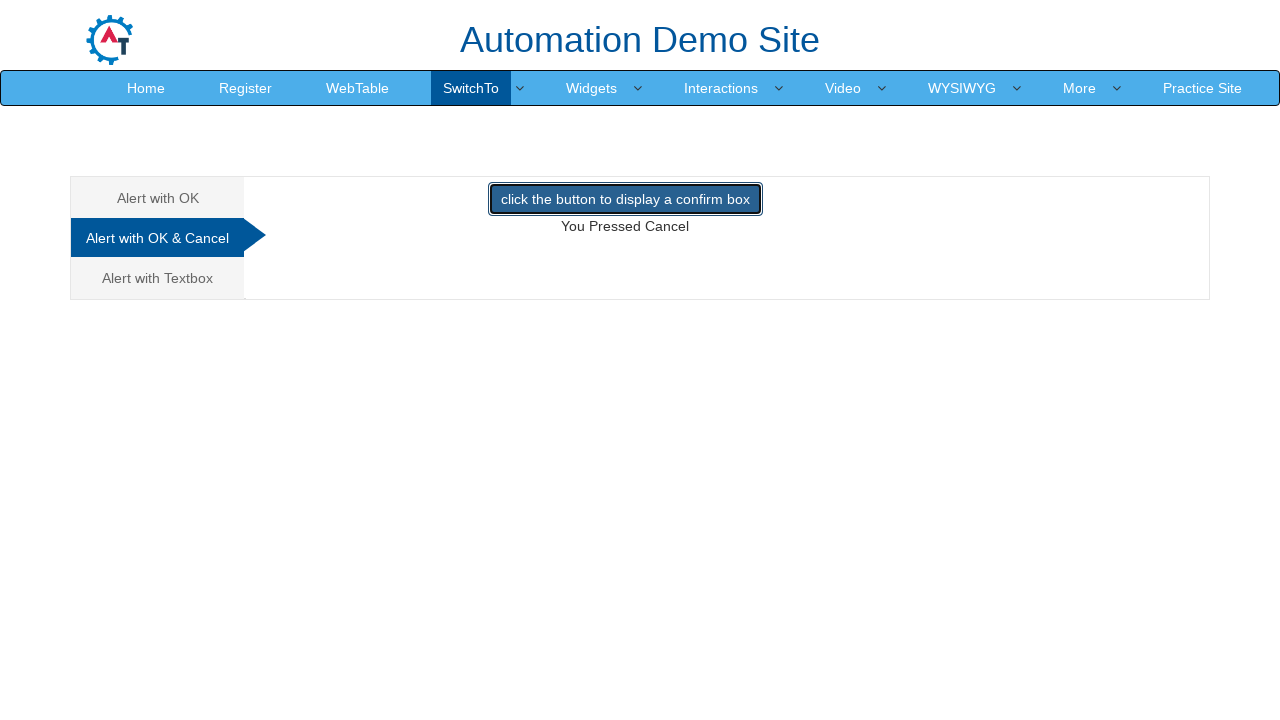

Extracted result text: You Pressed Cancel
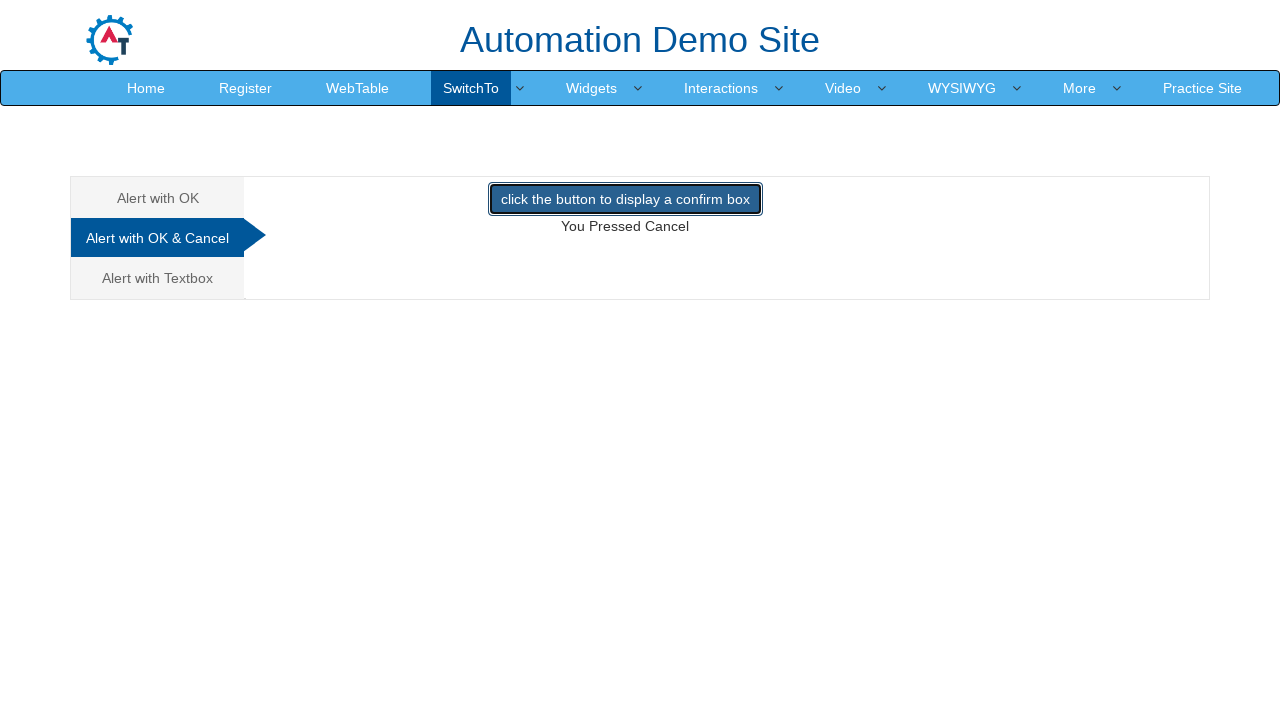

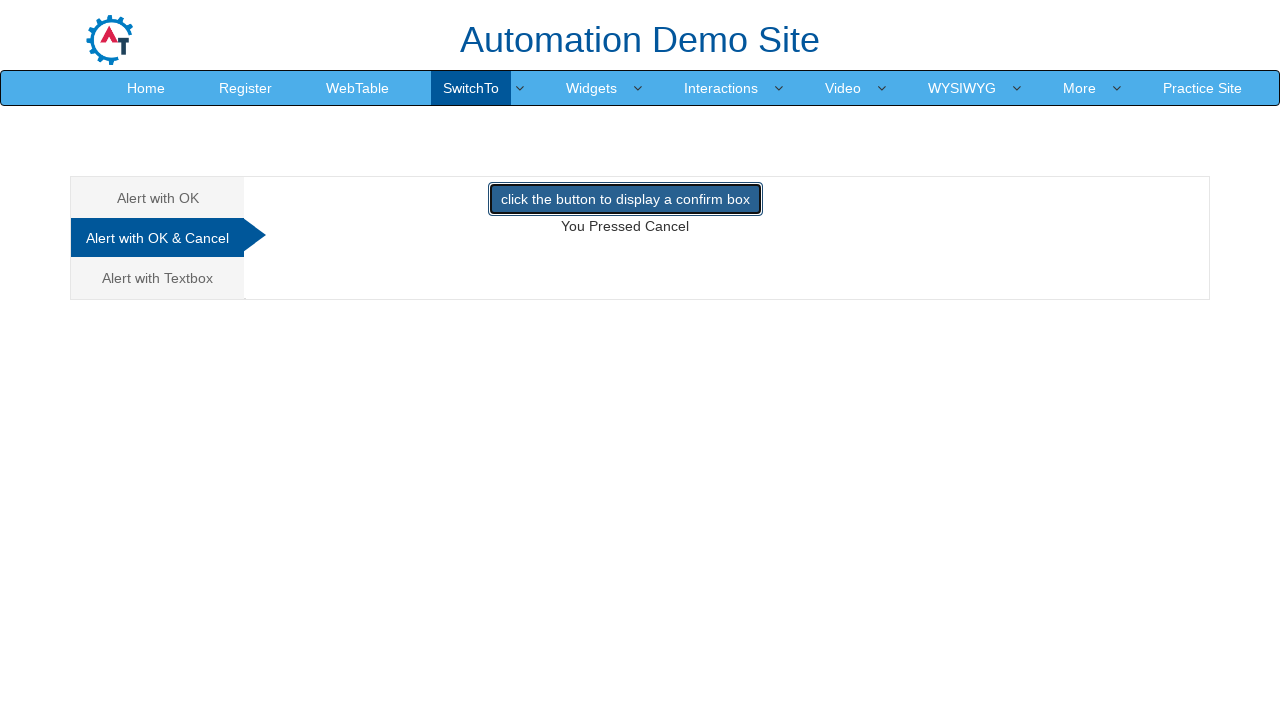